Tests the scroll page by navigating to it, scrolling down, and filling in the full name and date fields

Starting URL: https://formy-project.herokuapp.com

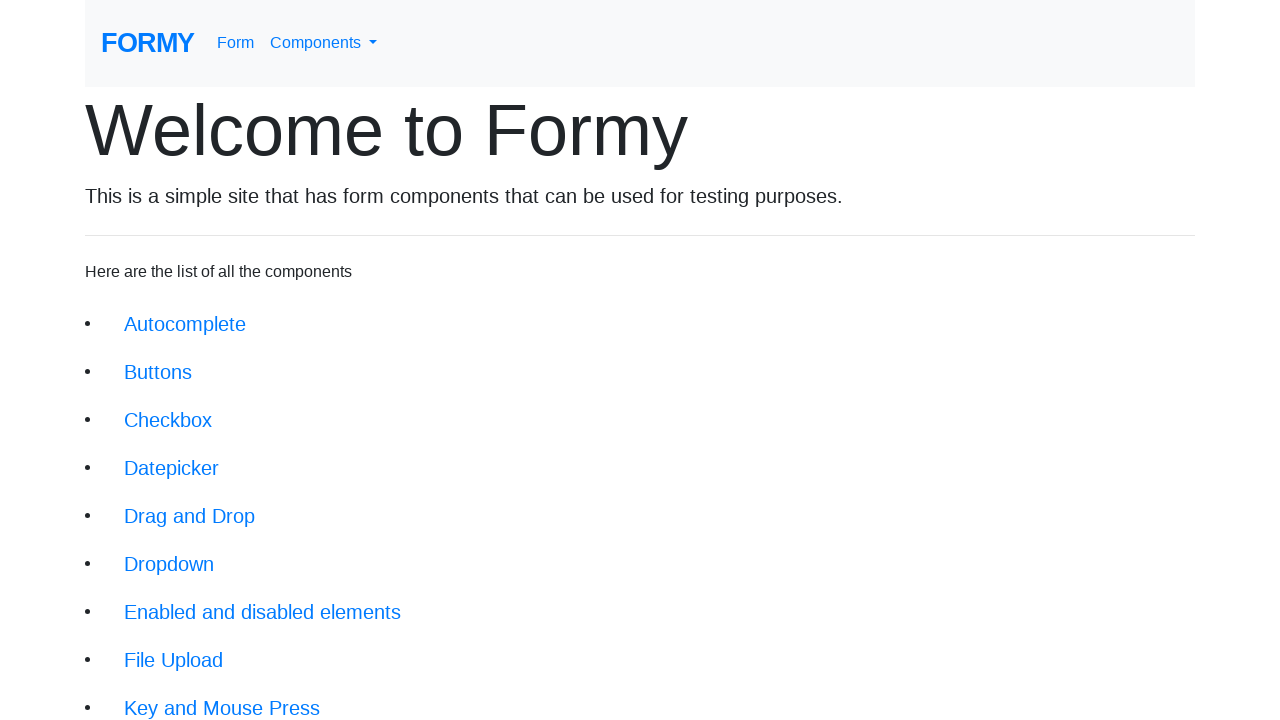

Clicked on scroll page link at (174, 552) on xpath=//a[@class ='btn btn-lg' and @href='/scroll']
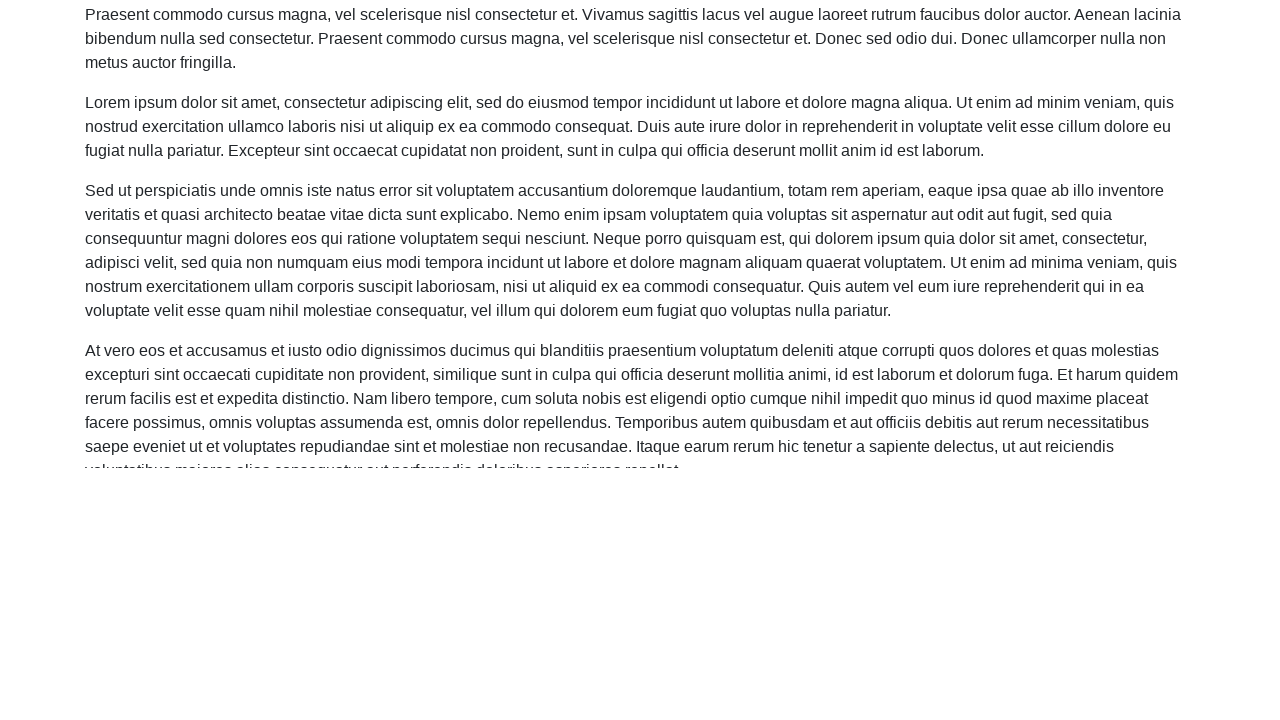

Located full name input field
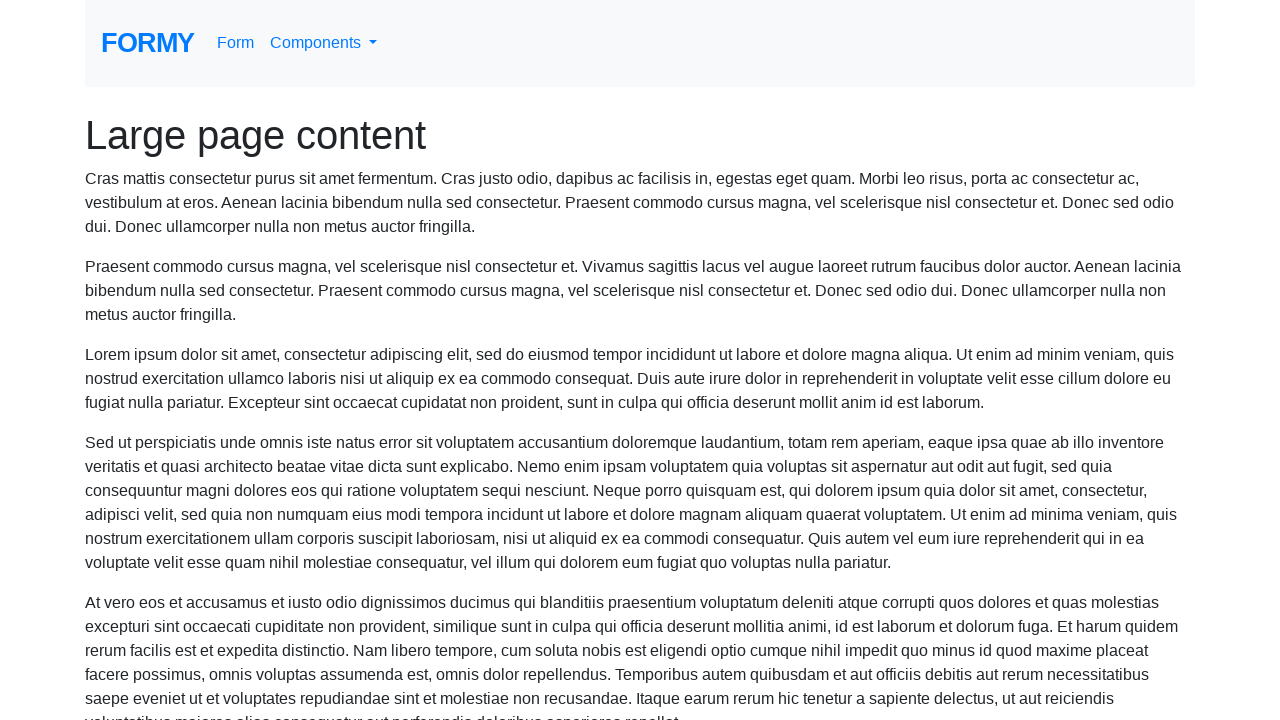

Scrolled full name field into view
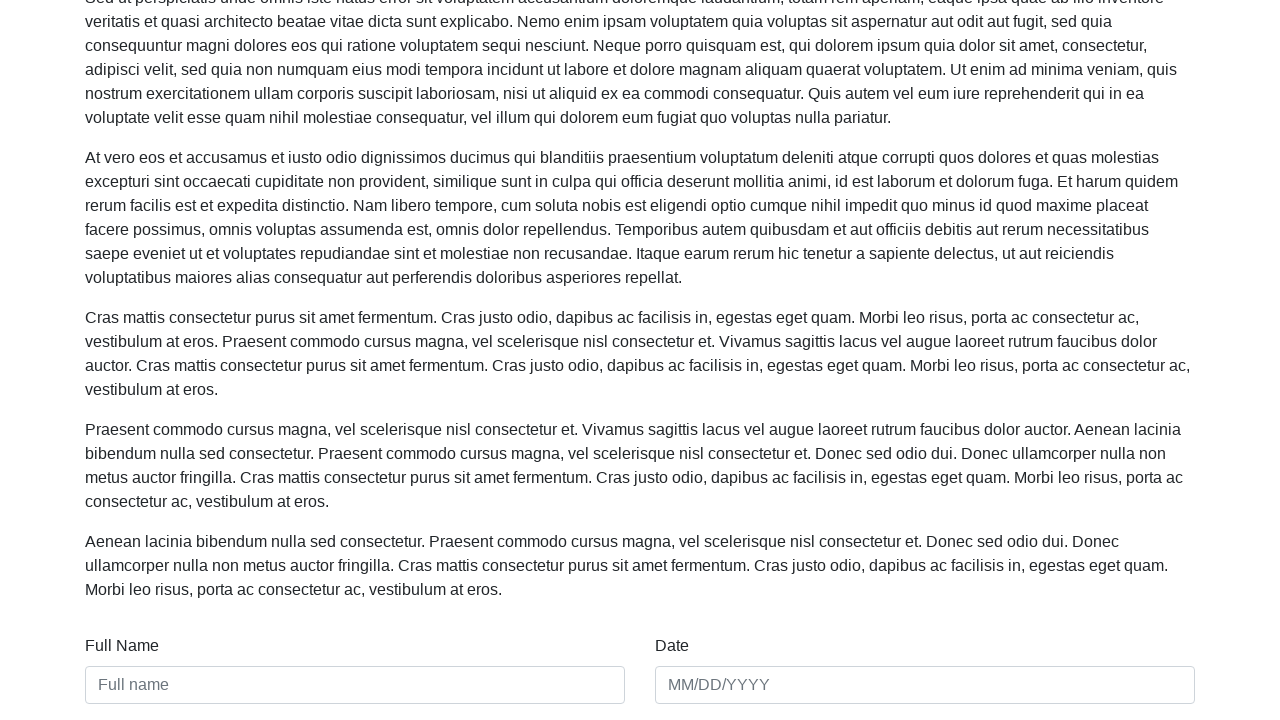

Filled full name field with 'Don Sanches' on //input[@placeholder='Full name']
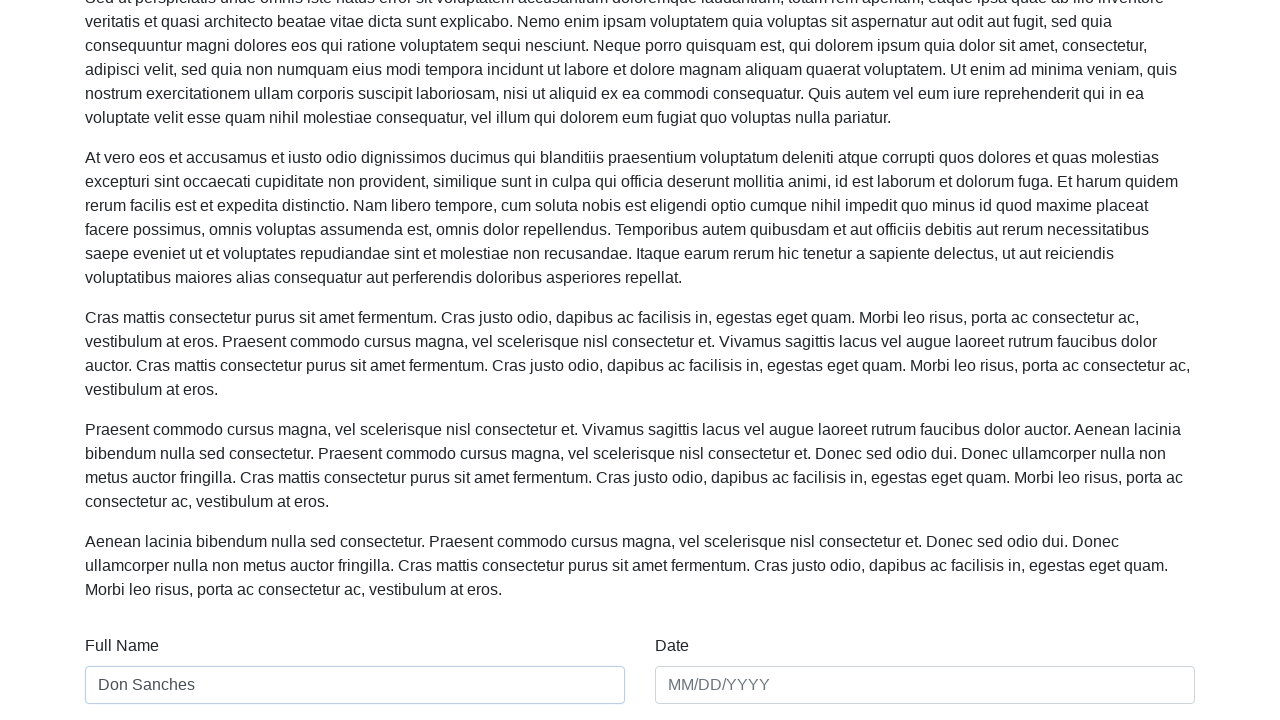

Filled date field with '11/07/2022' on //input[@placeholder='MM/DD/YYYY']
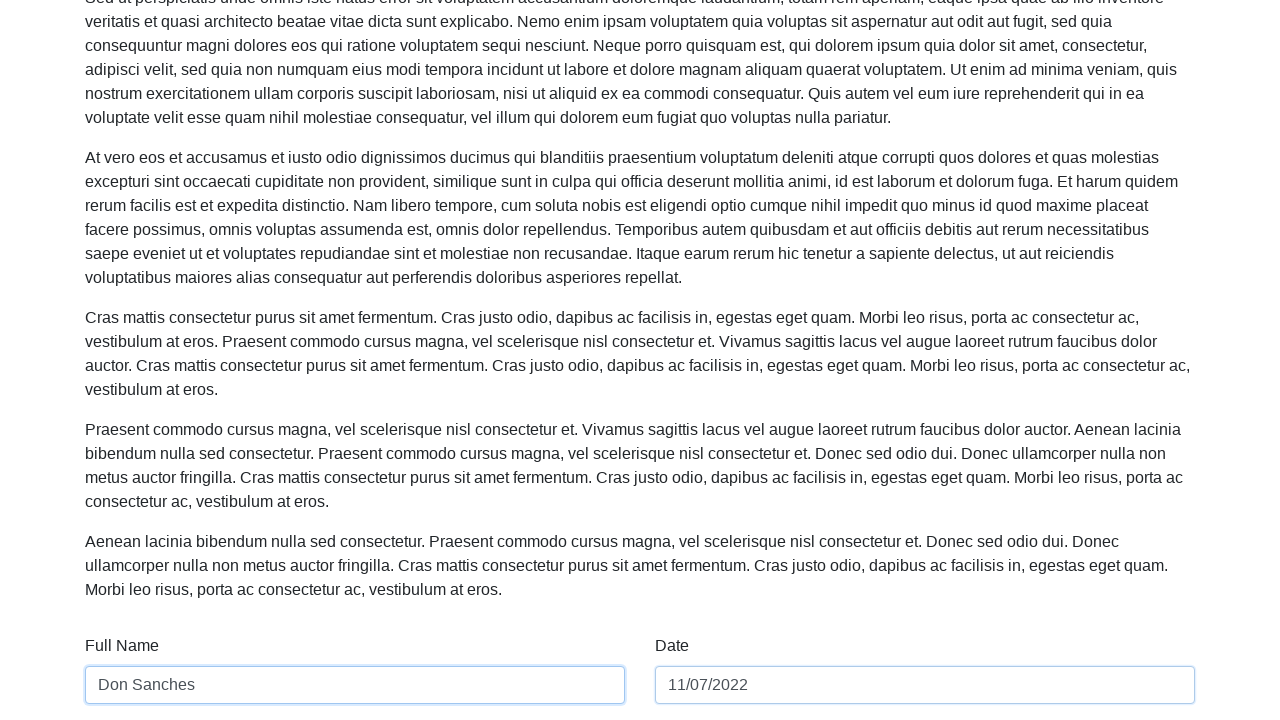

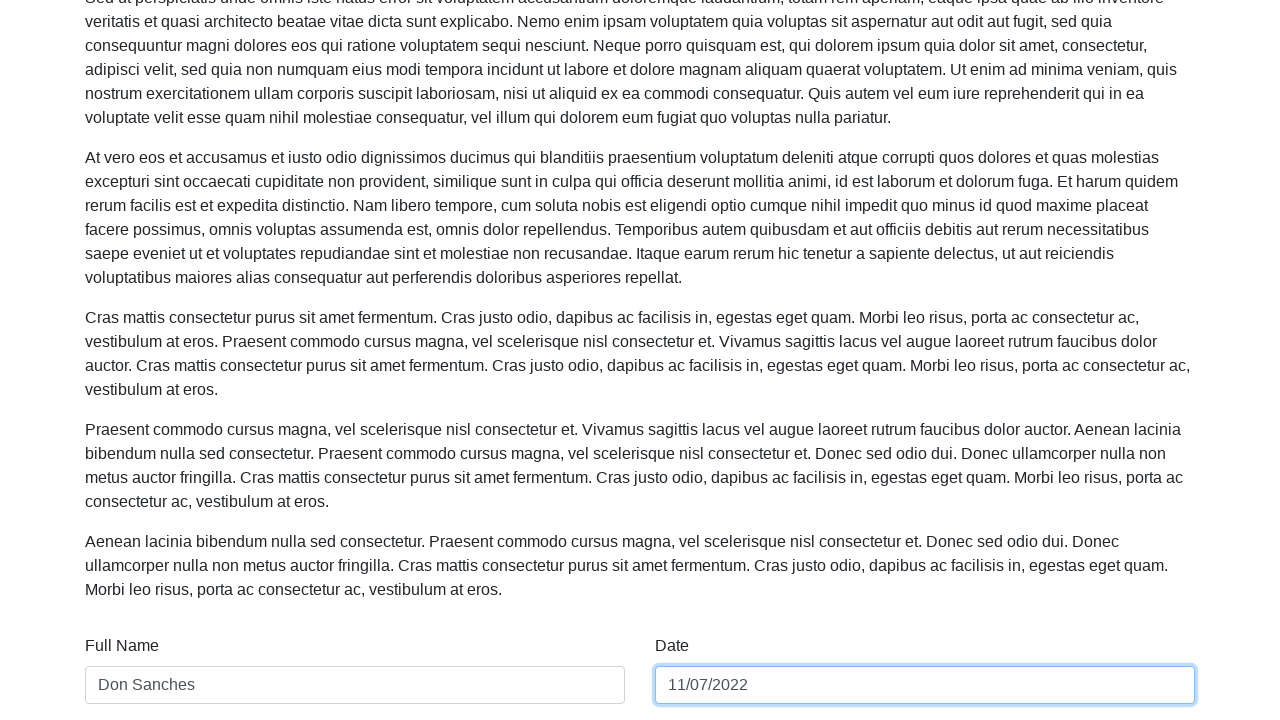